Tests window switching functionality by clicking a link that opens a new window, verifying content on both windows, and switching back to the original window.

Starting URL: https://the-internet.herokuapp.com/windows

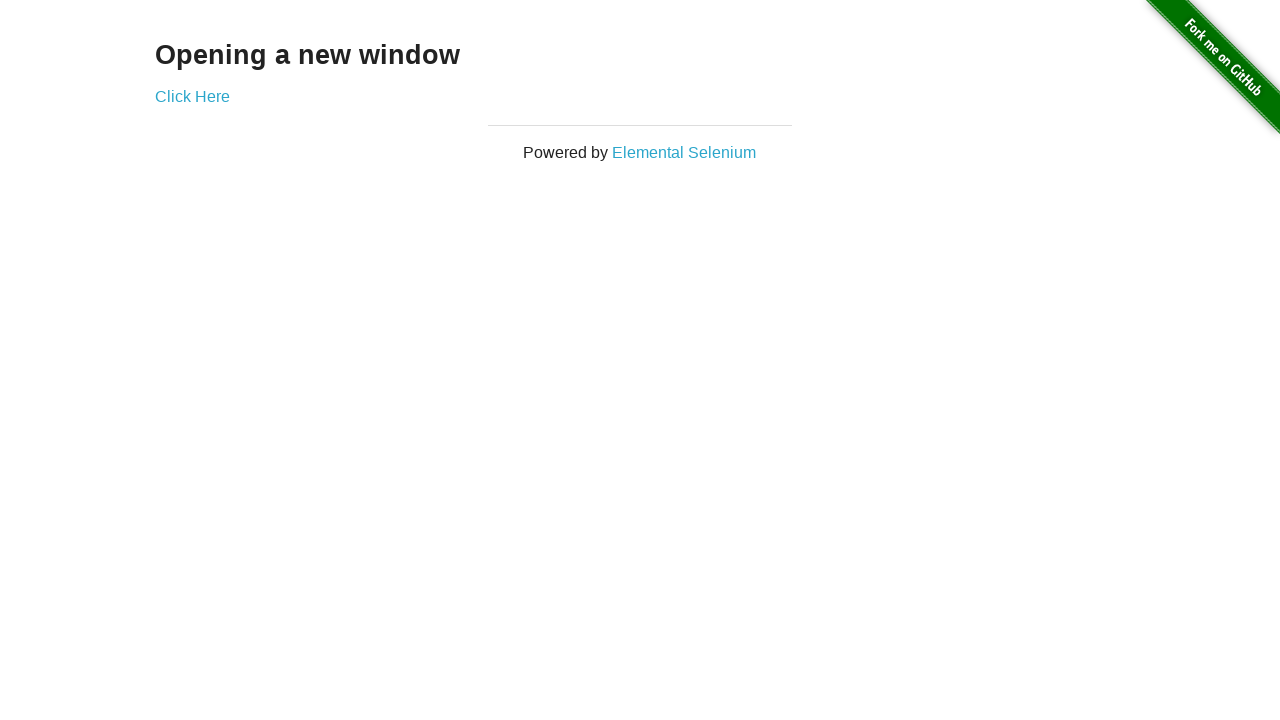

Waited for h3 element to load on initial page
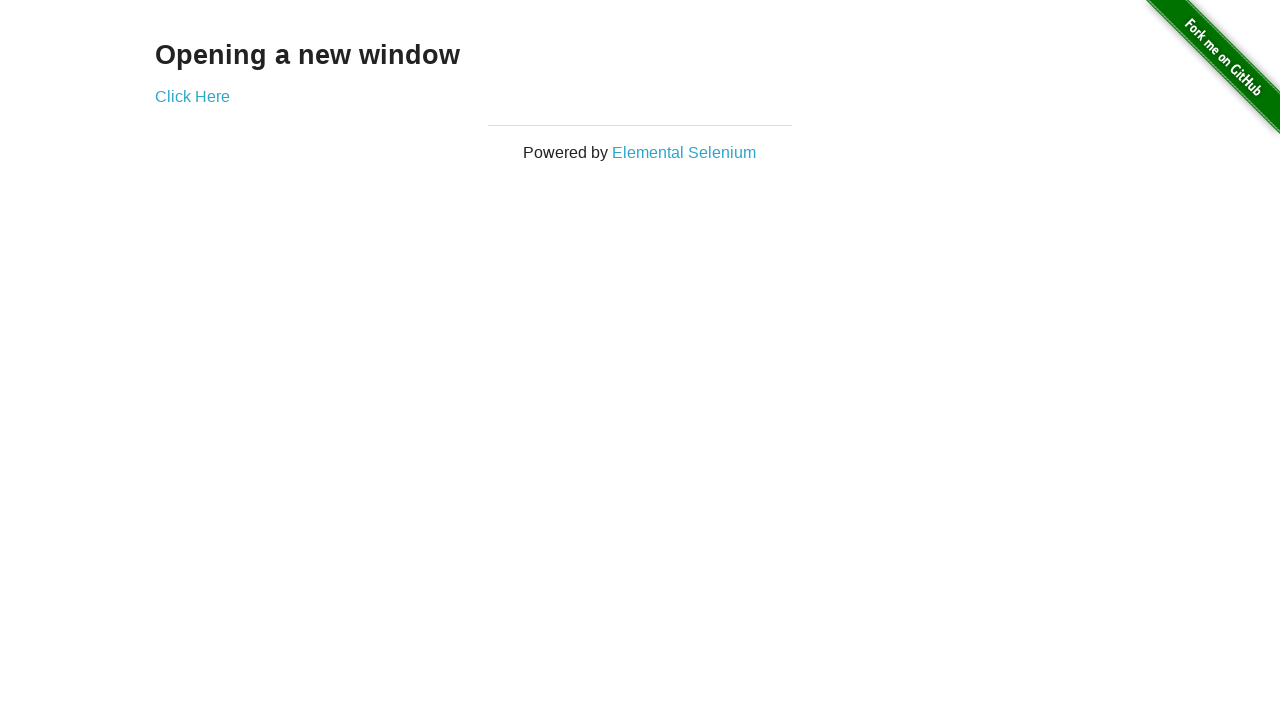

Verified initial page text is 'Opening a new window'
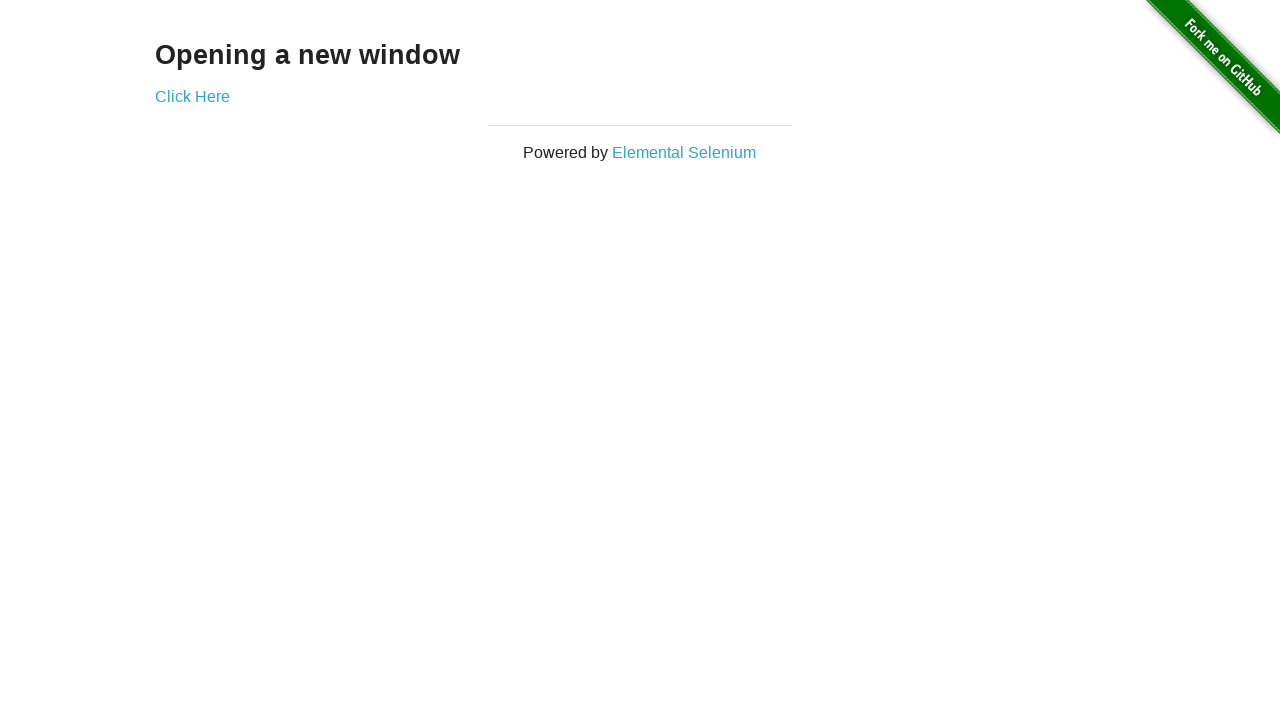

Verified initial page title is 'The Internet'
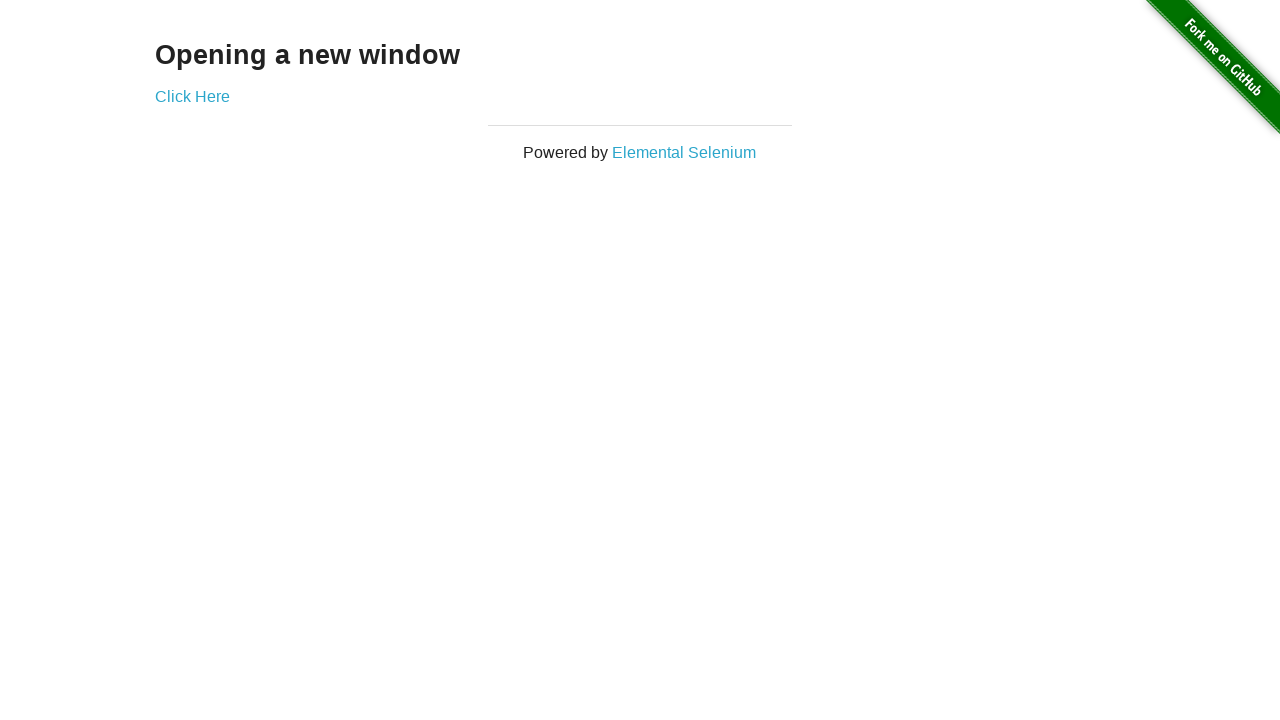

Clicked 'Click Here' link to open new window at (192, 96) on text=Click Here
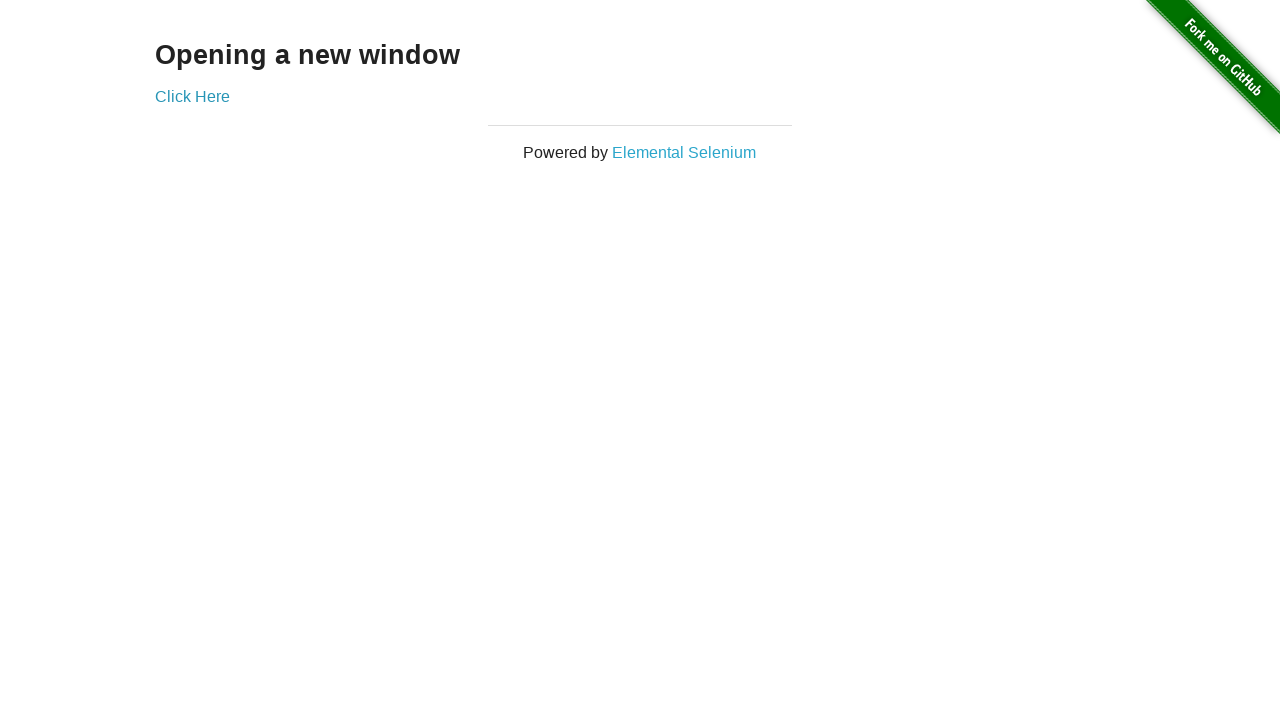

Obtained new page object from window opening
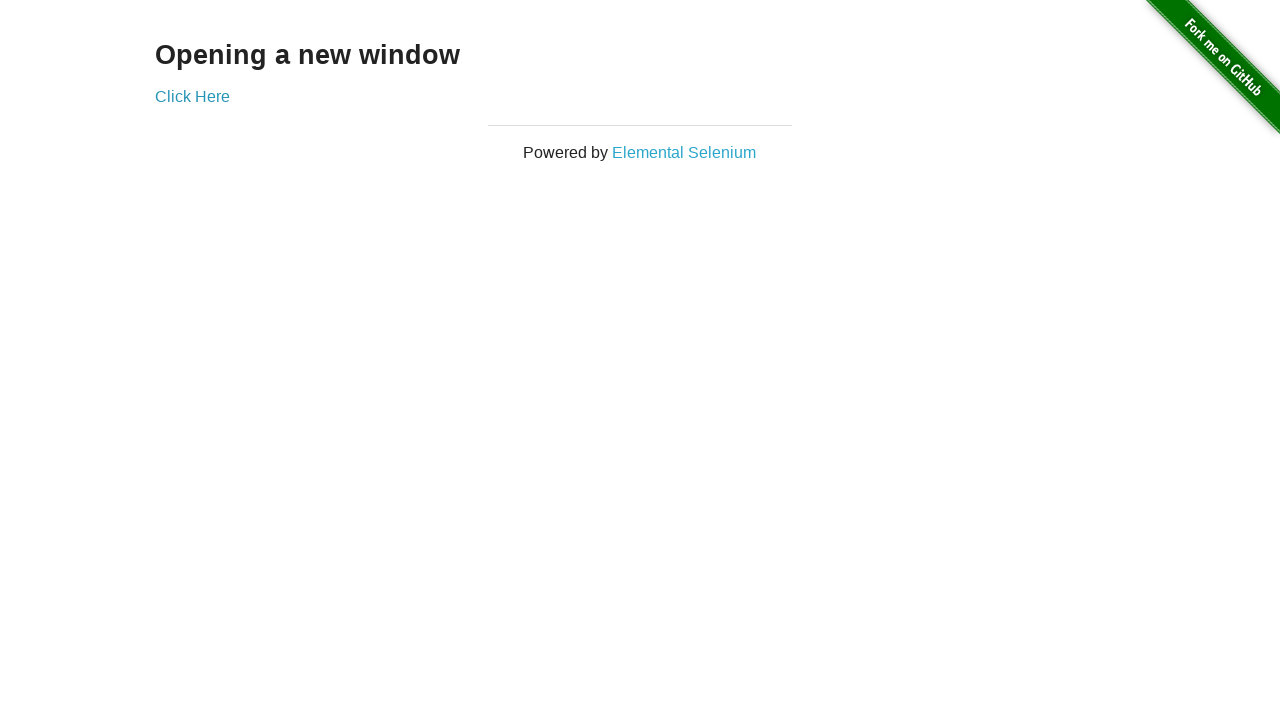

Waited for new page to fully load
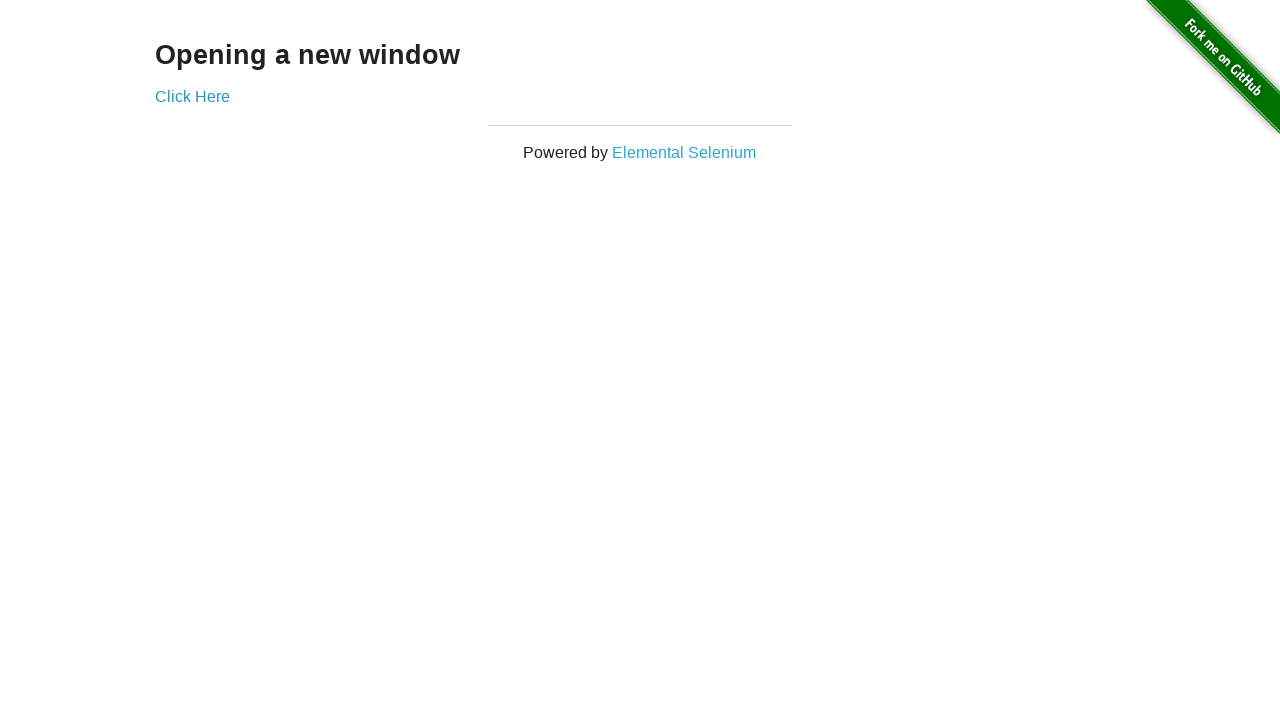

Verified new page title is 'New Window'
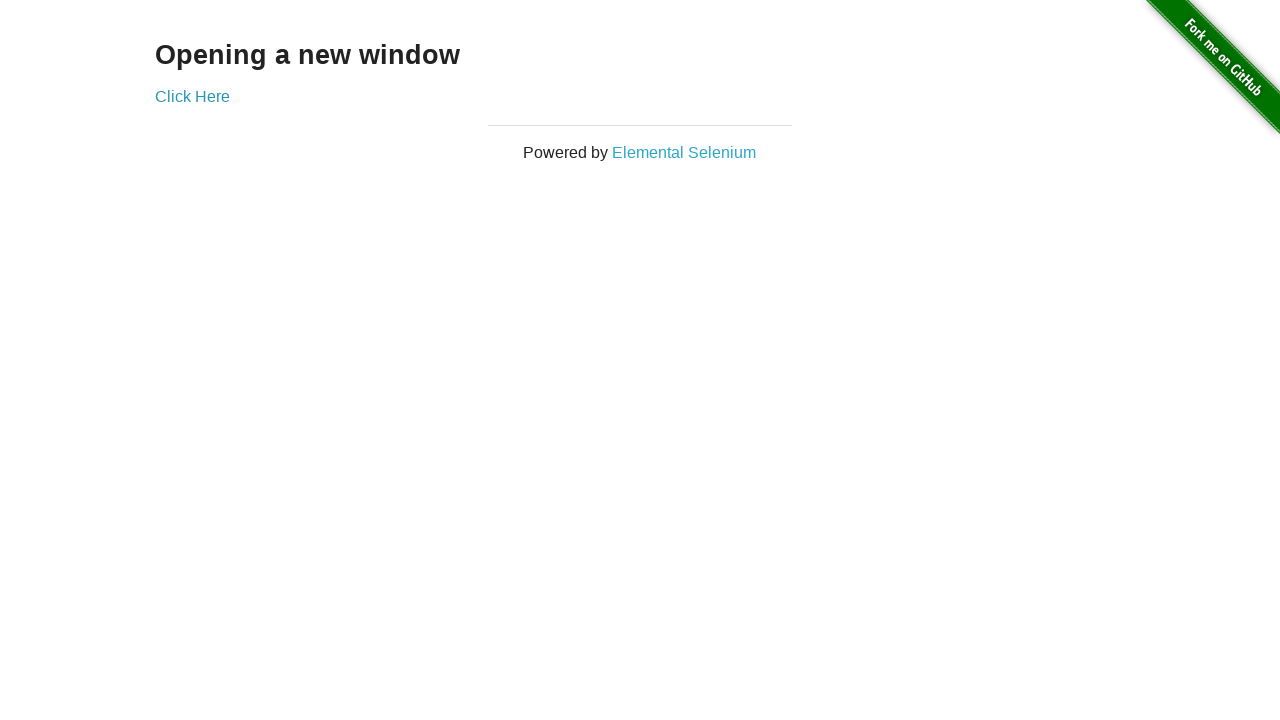

Verified new page text is 'New Window'
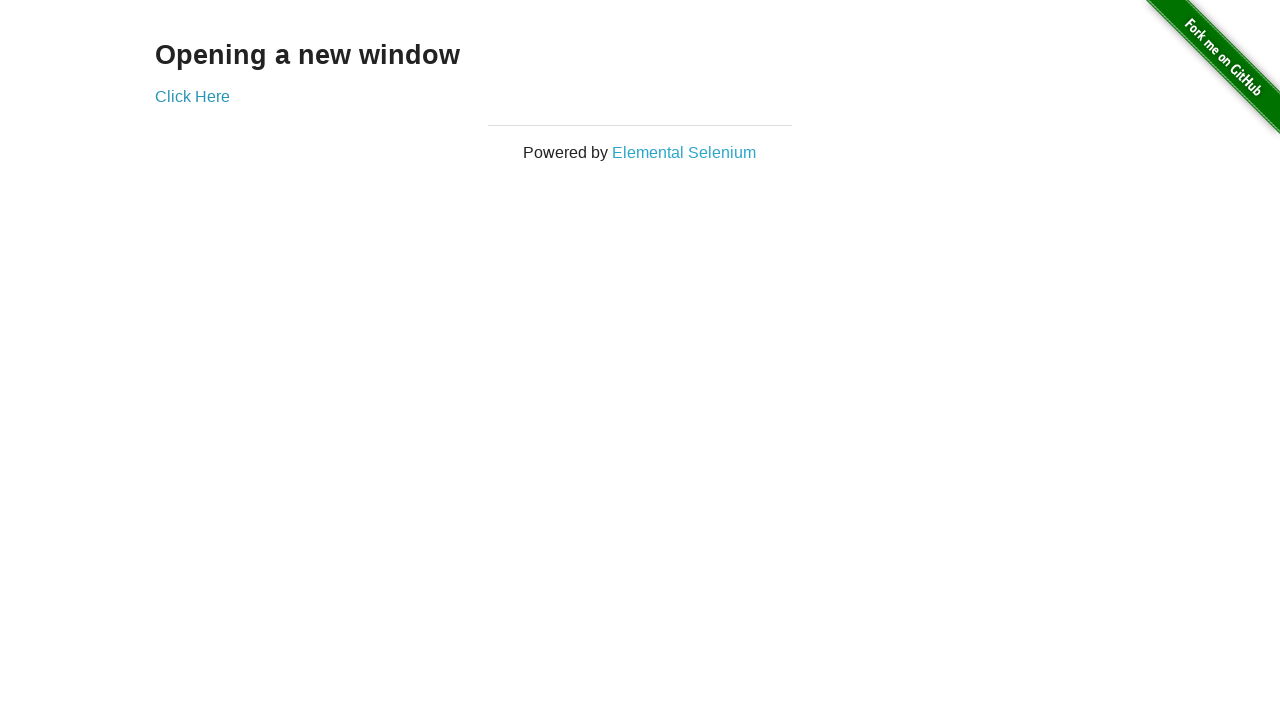

Switched back to original window
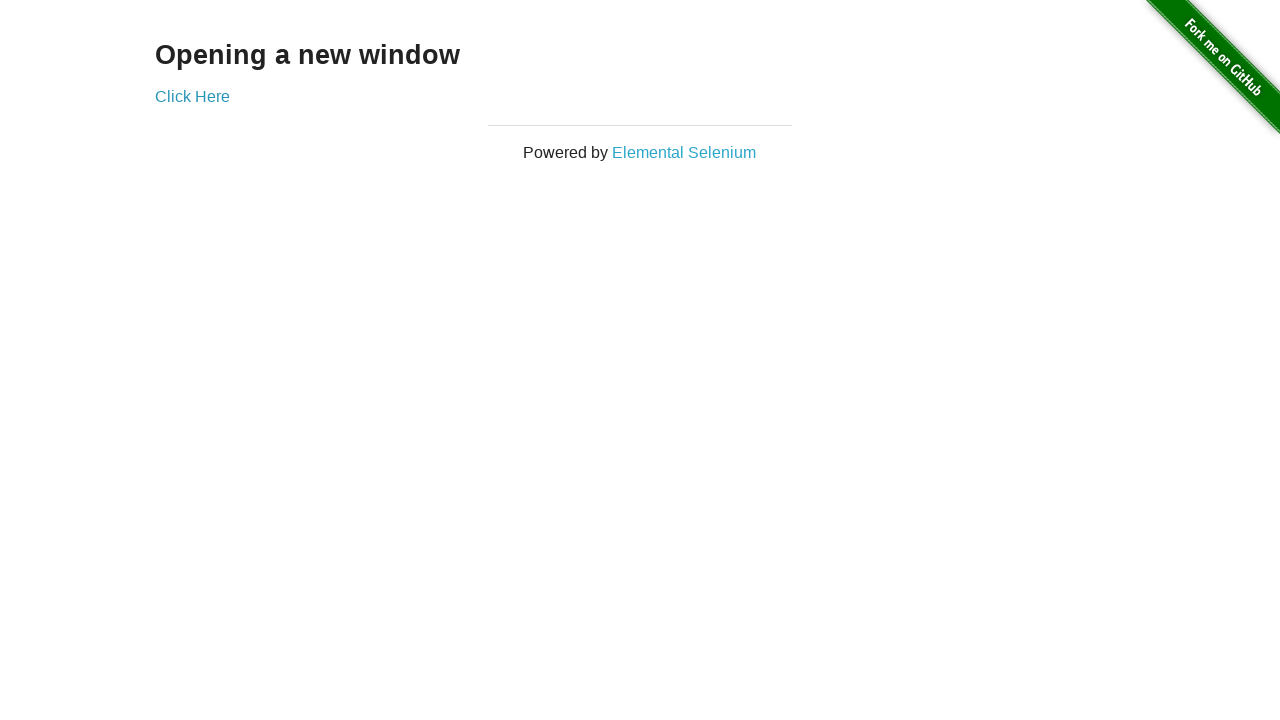

Verified original page title is still 'The Internet'
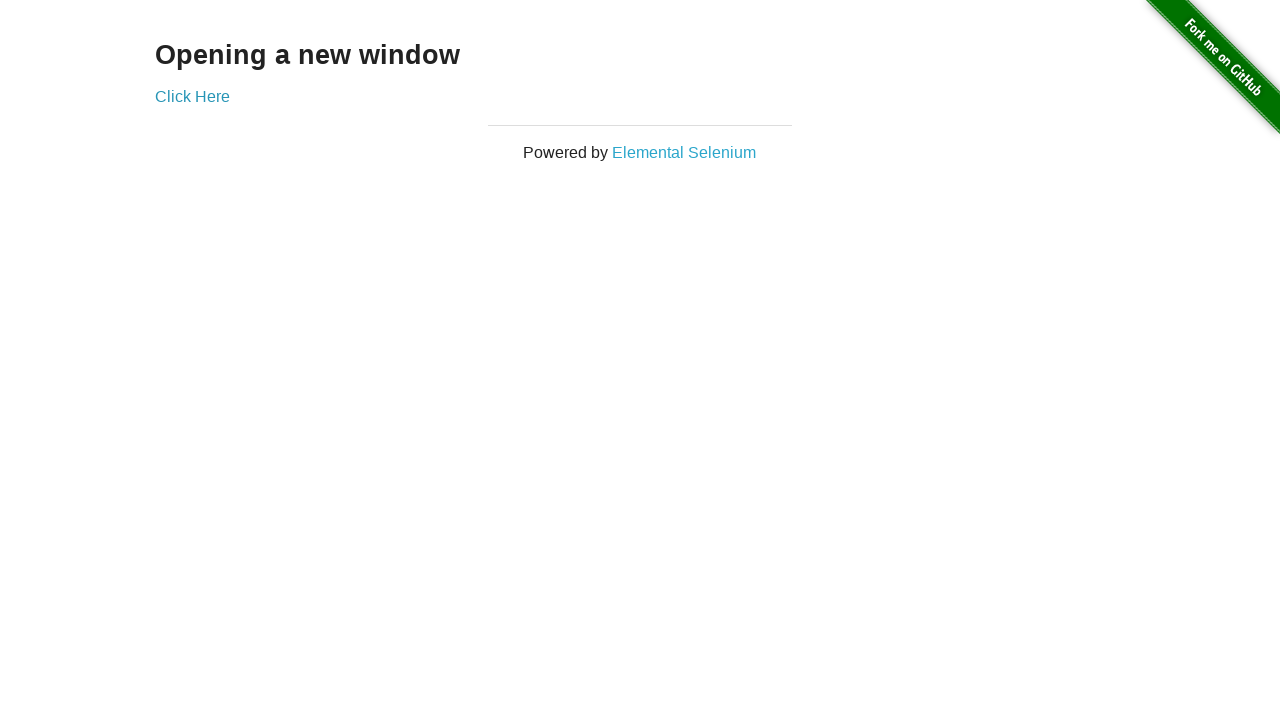

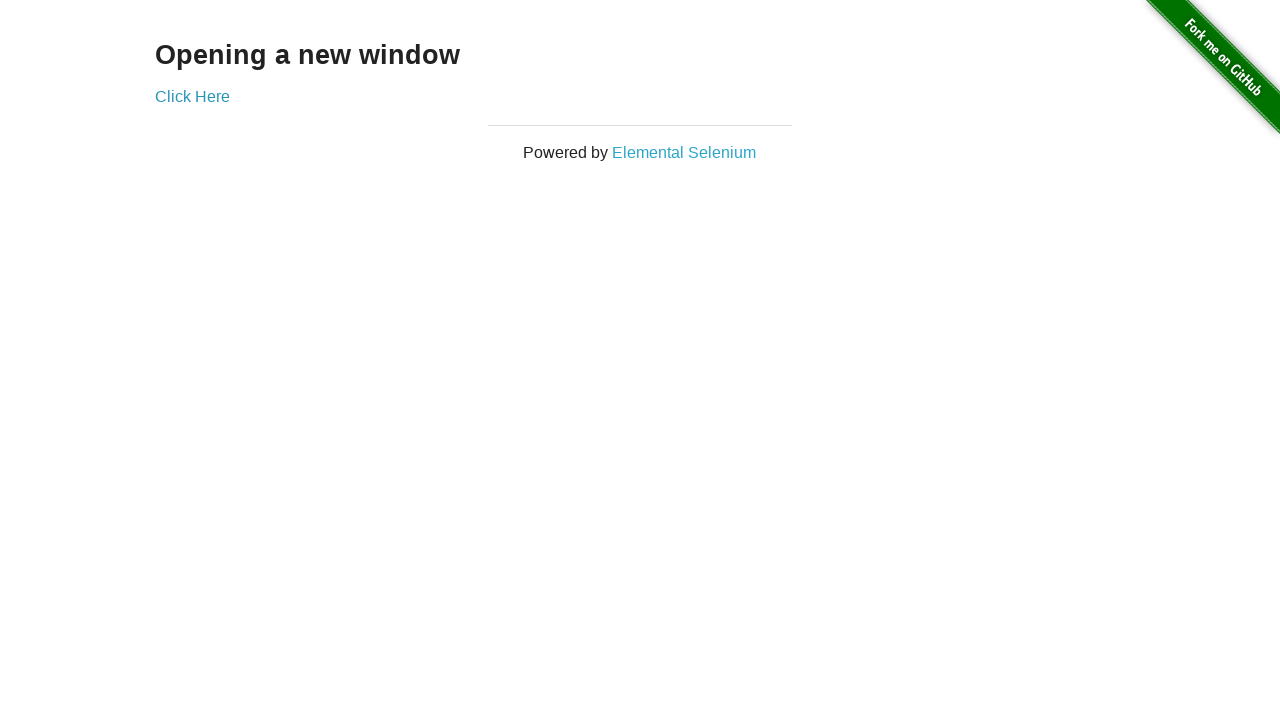